Tests the add/remove elements UI by clicking the "Add Element" button twice and verifying that two elements with the class 'added-manually' are created

Starting URL: http://the-internet.herokuapp.com/add_remove_elements/

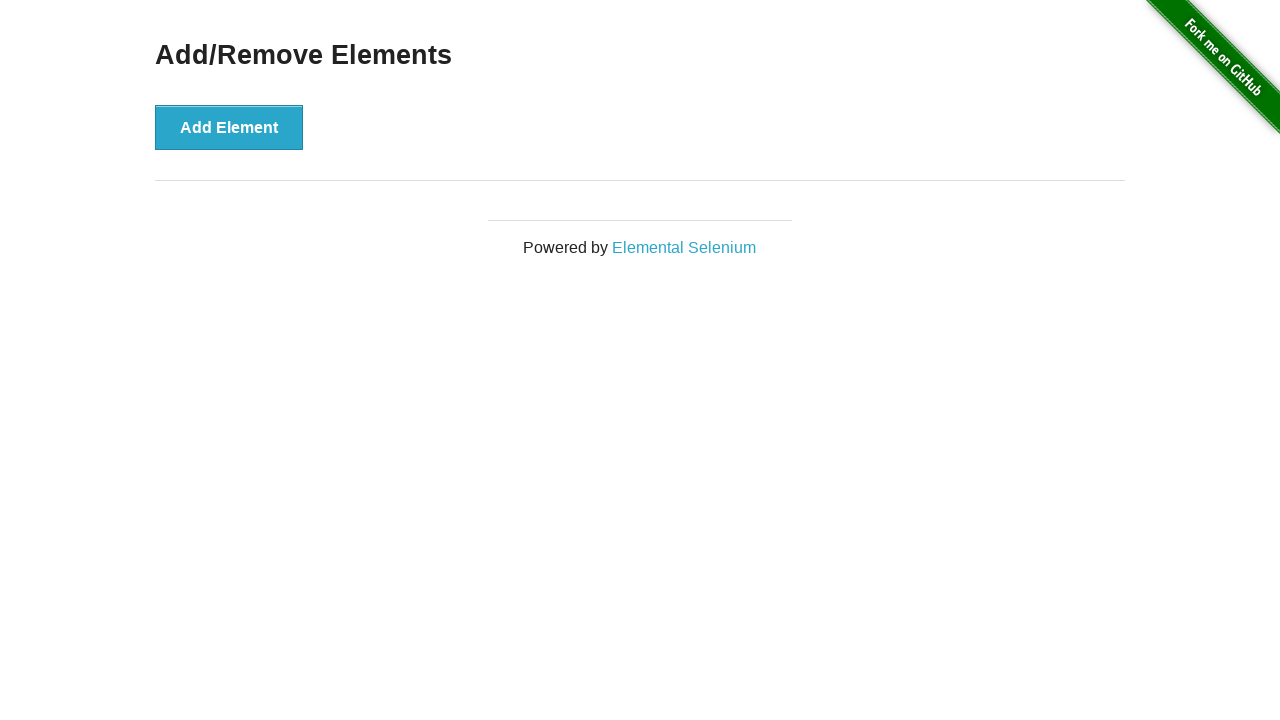

Clicked 'Add Element' button (first click) at (229, 127) on xpath=//button[text()='Add Element']
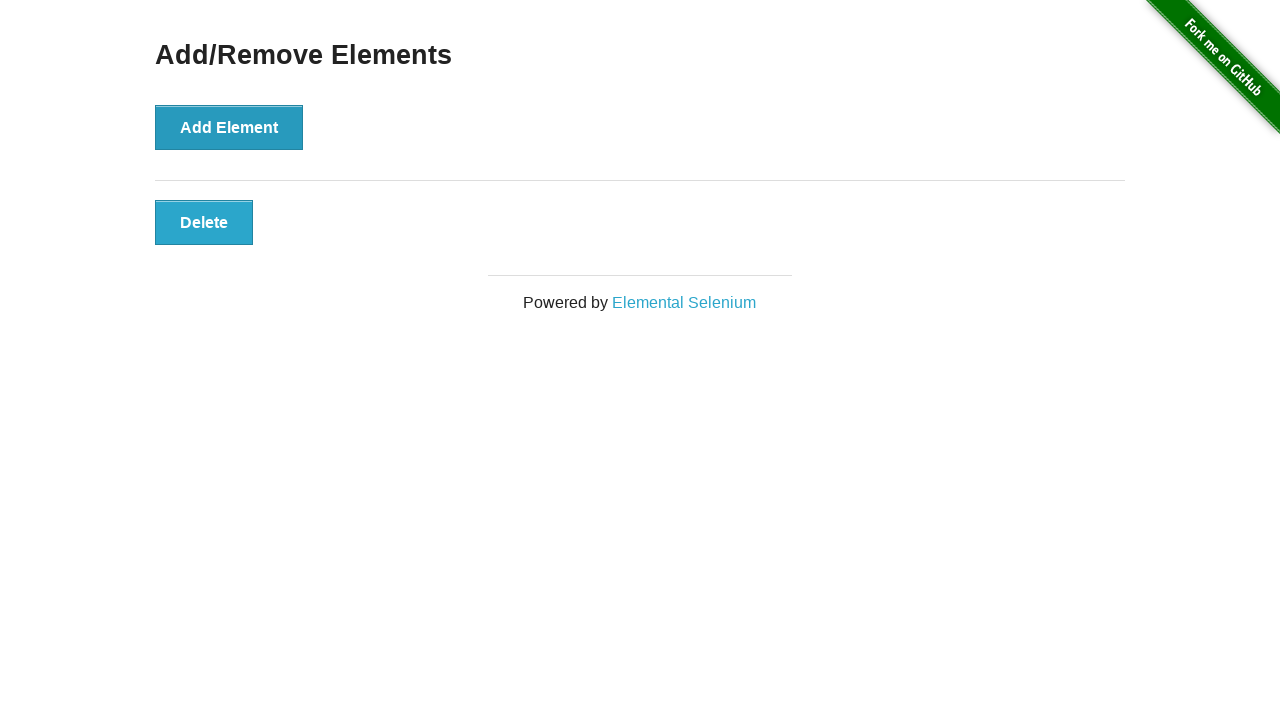

Clicked 'Add Element' button (second click) at (229, 127) on xpath=//button[text()='Add Element']
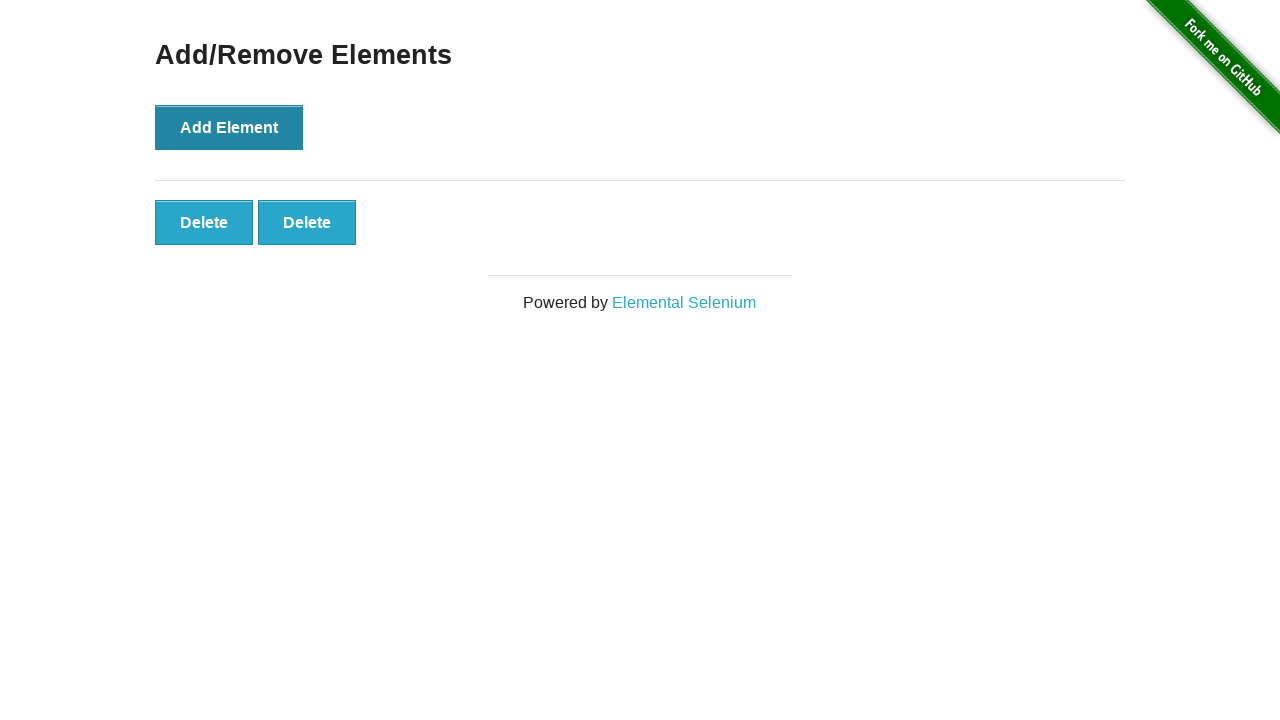

Located all elements with class 'added-manually'
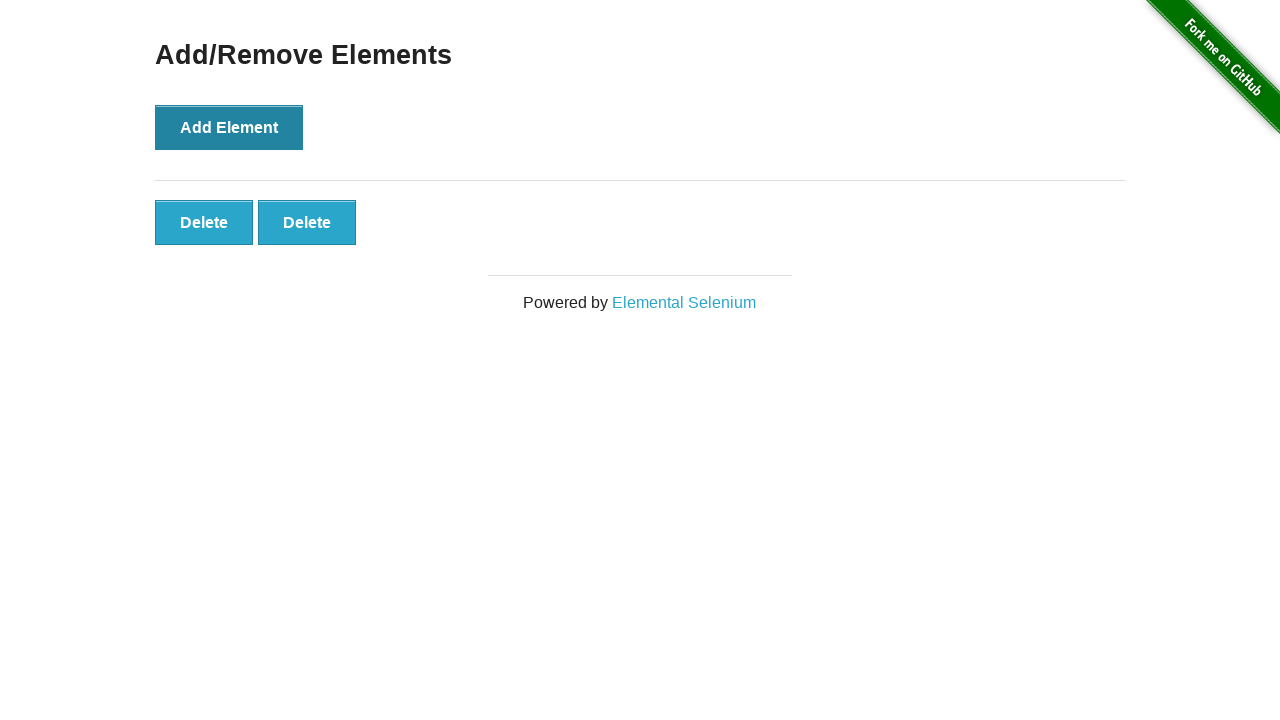

Verified that exactly 2 elements with class 'added-manually' were created
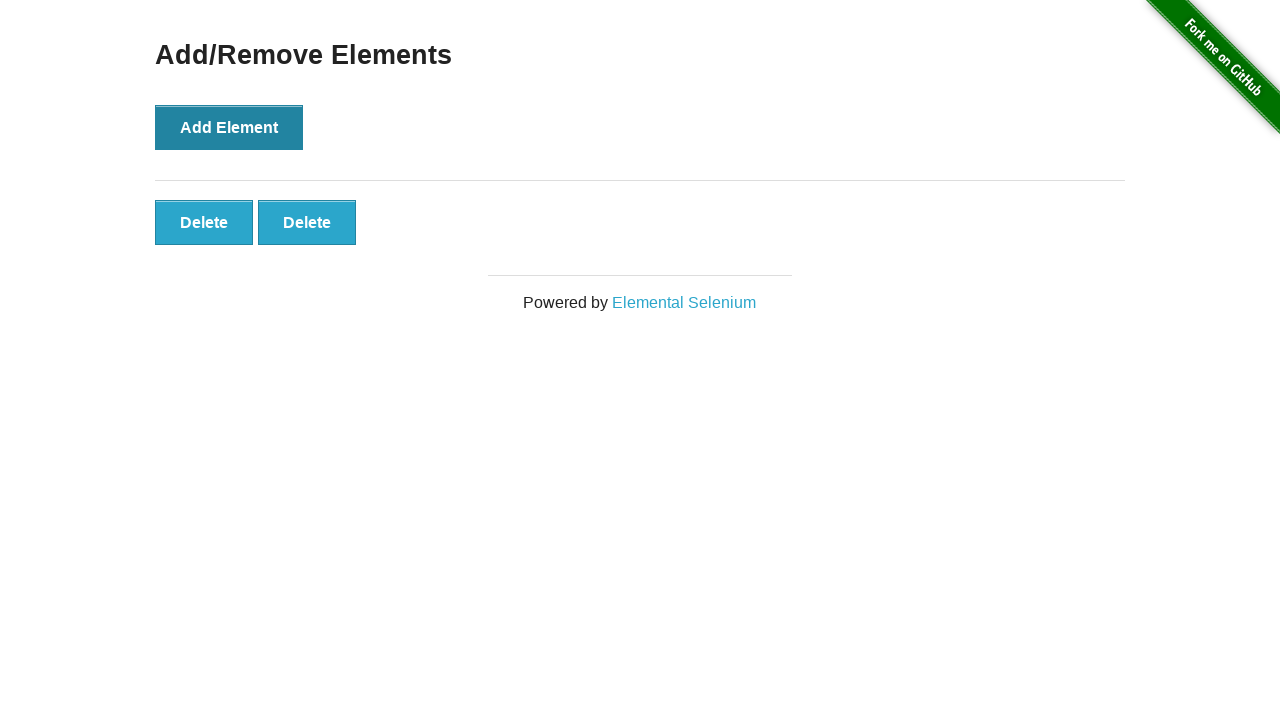

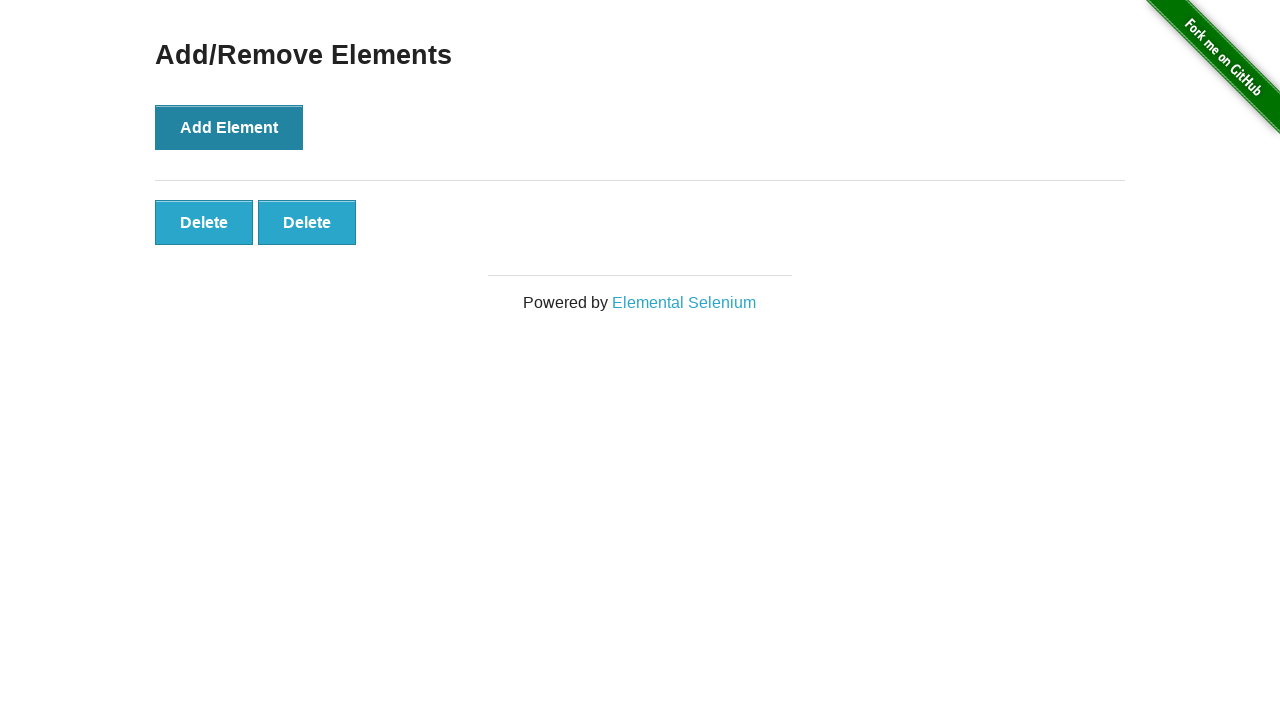